Tests checkbox/dropdown handling by clicking on a passenger info div and then clicking an increment button for adult passengers

Starting URL: https://rahulshettyacademy.com/dropdownsPractise/

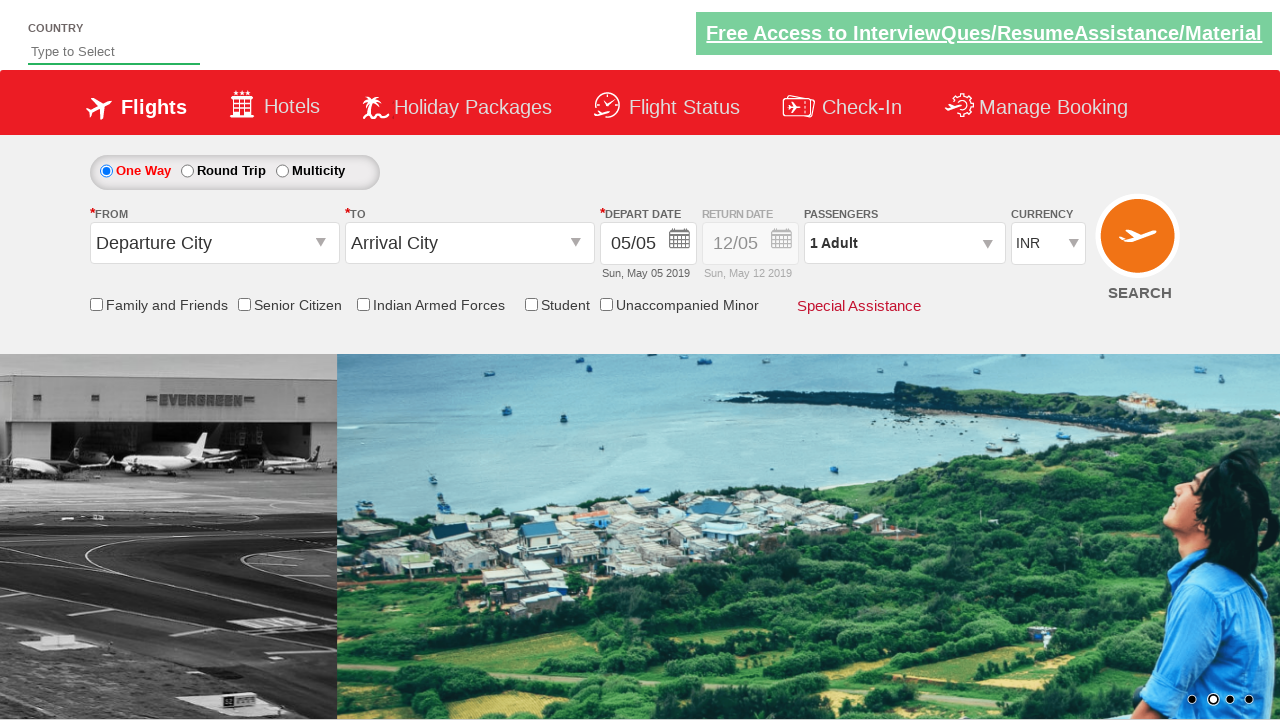

Clicked on passenger info dropdown/div at (904, 243) on #divpaxinfo
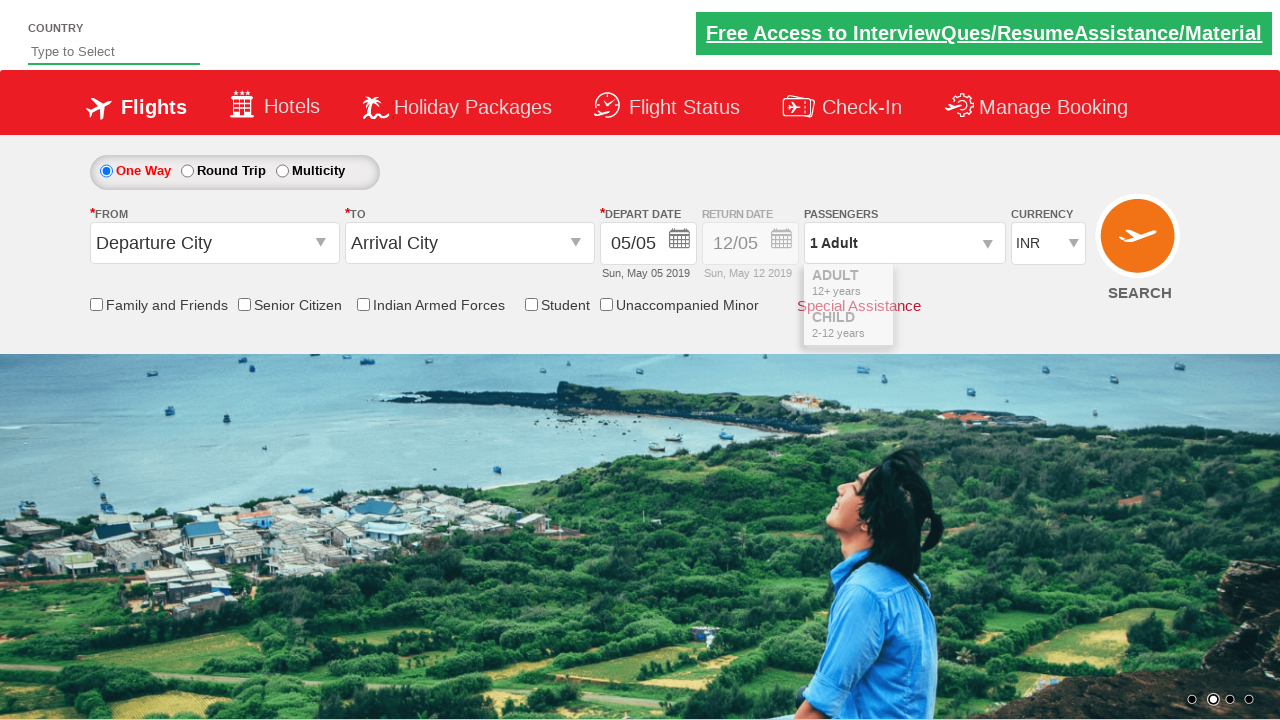

Clicked increment button to add adult passenger at (982, 288) on #hrefIncAdt
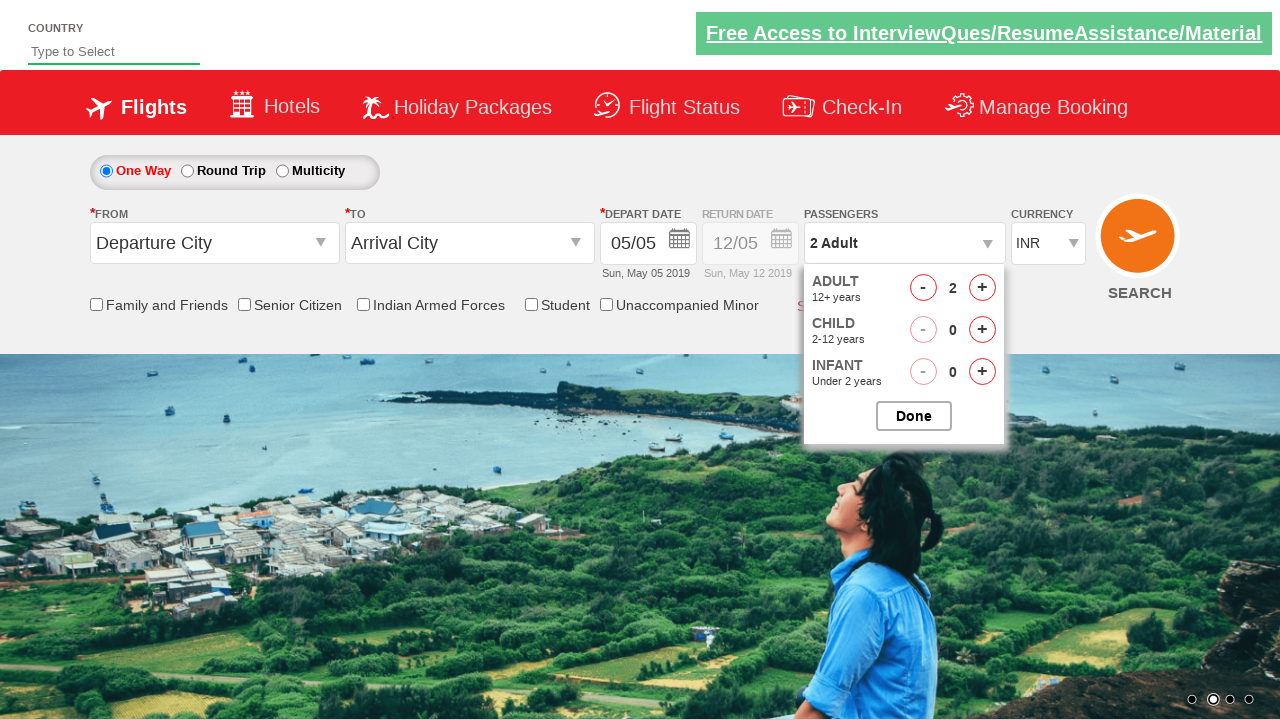

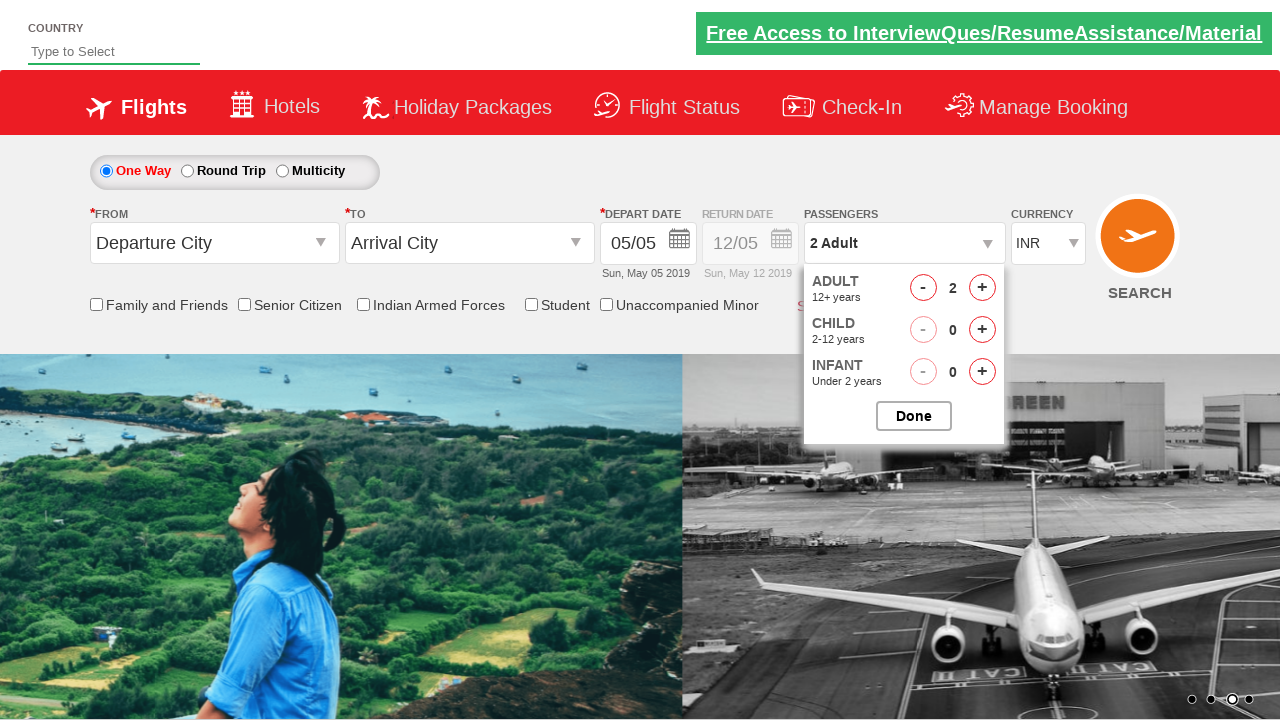